Tests multiple window handling by opening a new window, switching between parent and child windows, and verifying content in each window

Starting URL: https://the-internet.herokuapp.com

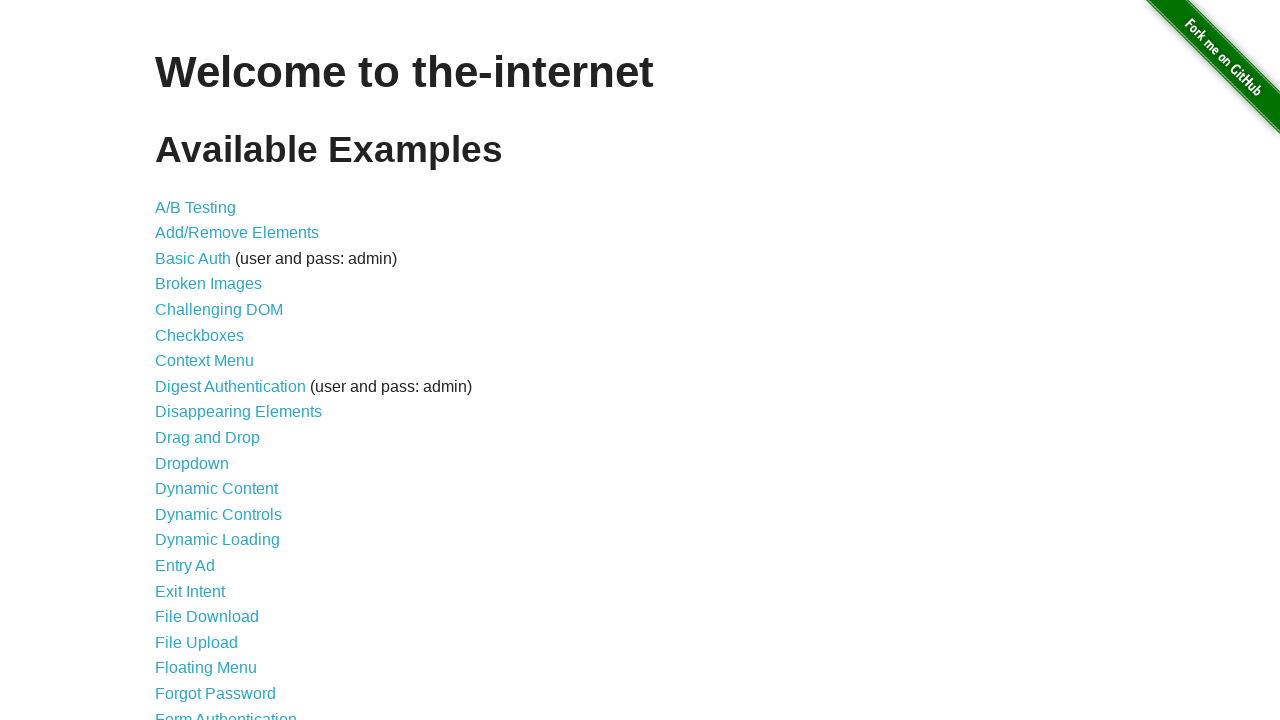

Clicked on 'Multiple Windows' link at (218, 369) on xpath=//a[contains(text(),'Multiple Windows')]
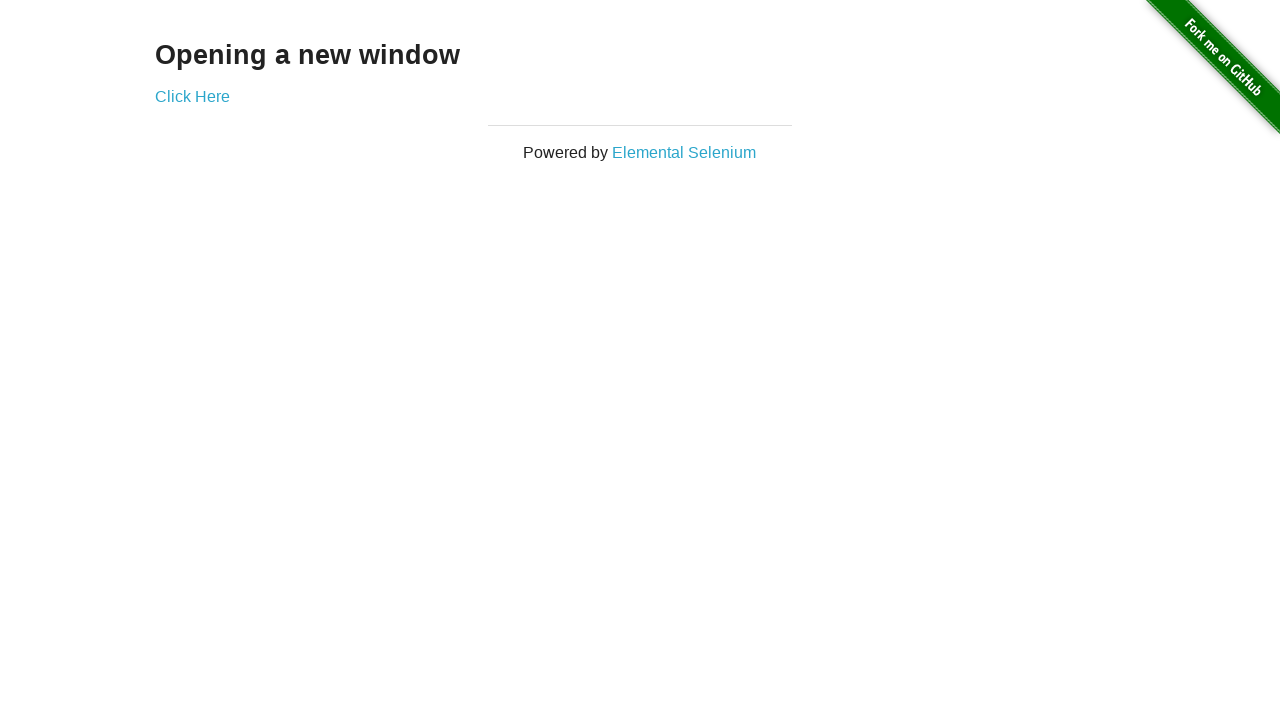

Parent window page loaded and heading selector found
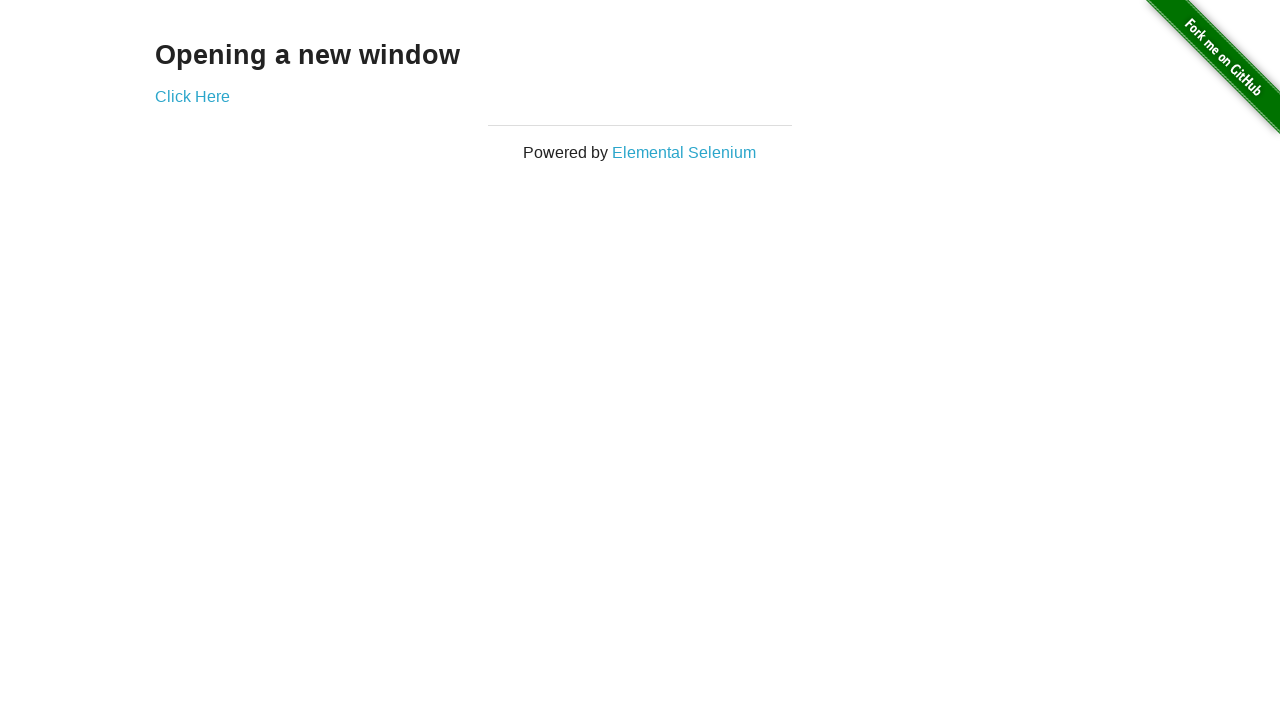

Extracted parent window heading text: 'Opening a new window'
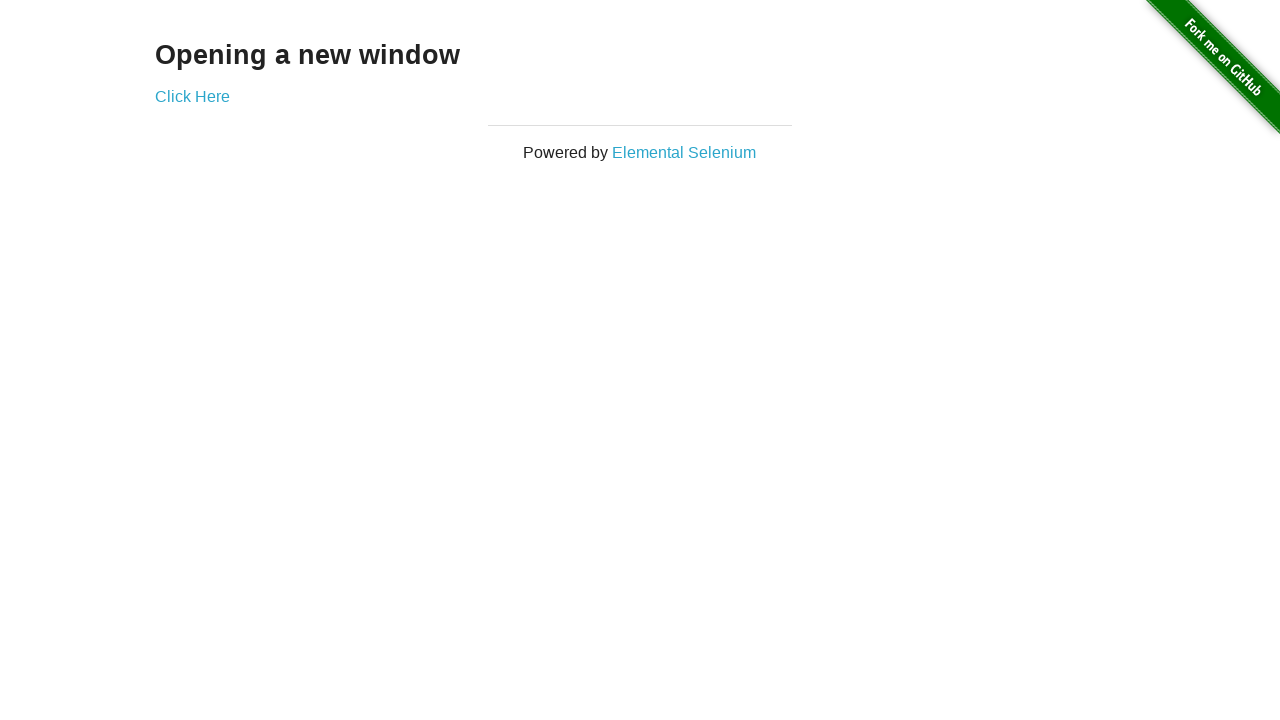

Clicked 'Click Here' link to open new window, new window created at (192, 96) on div.example a
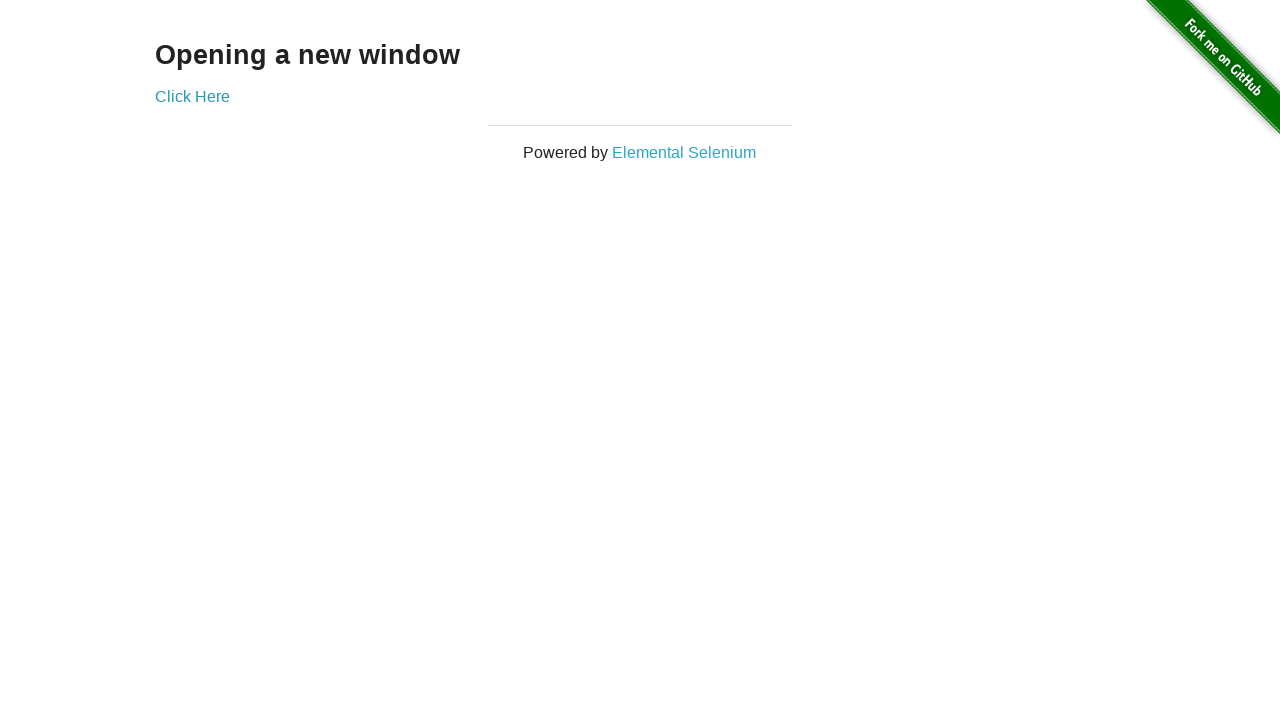

New window page fully loaded
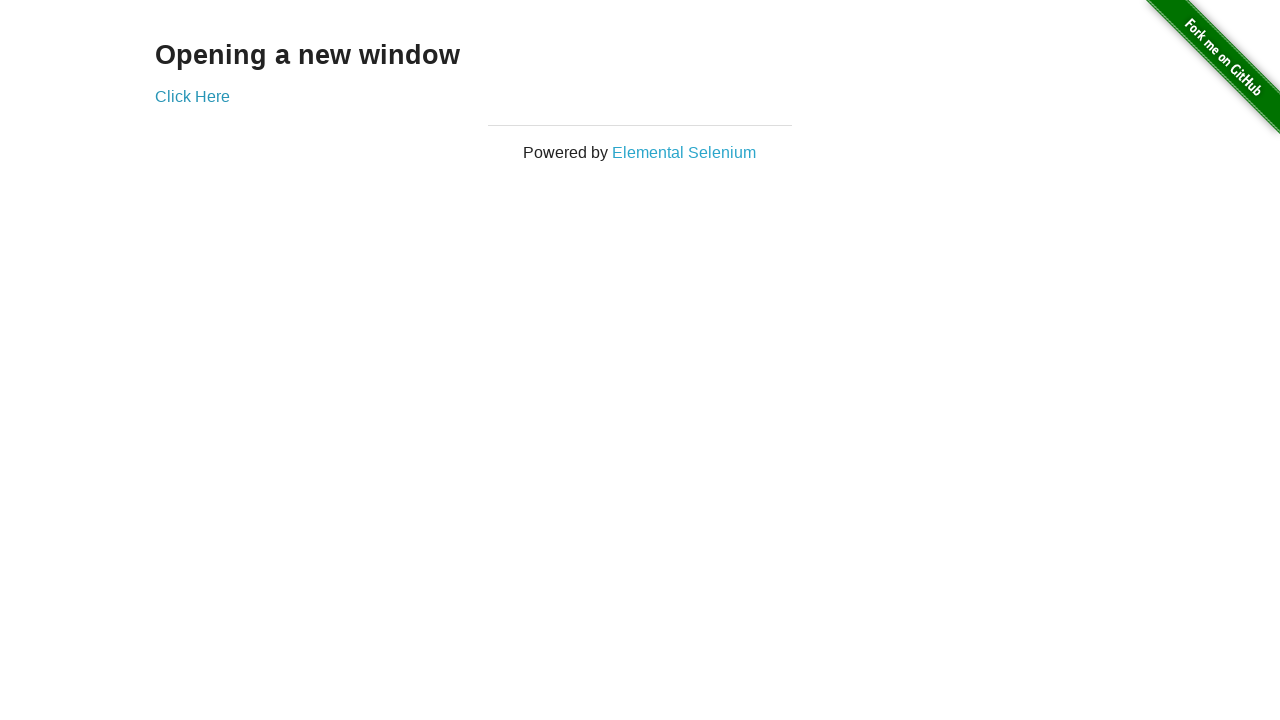

Extracted child window heading text: 'New Window'
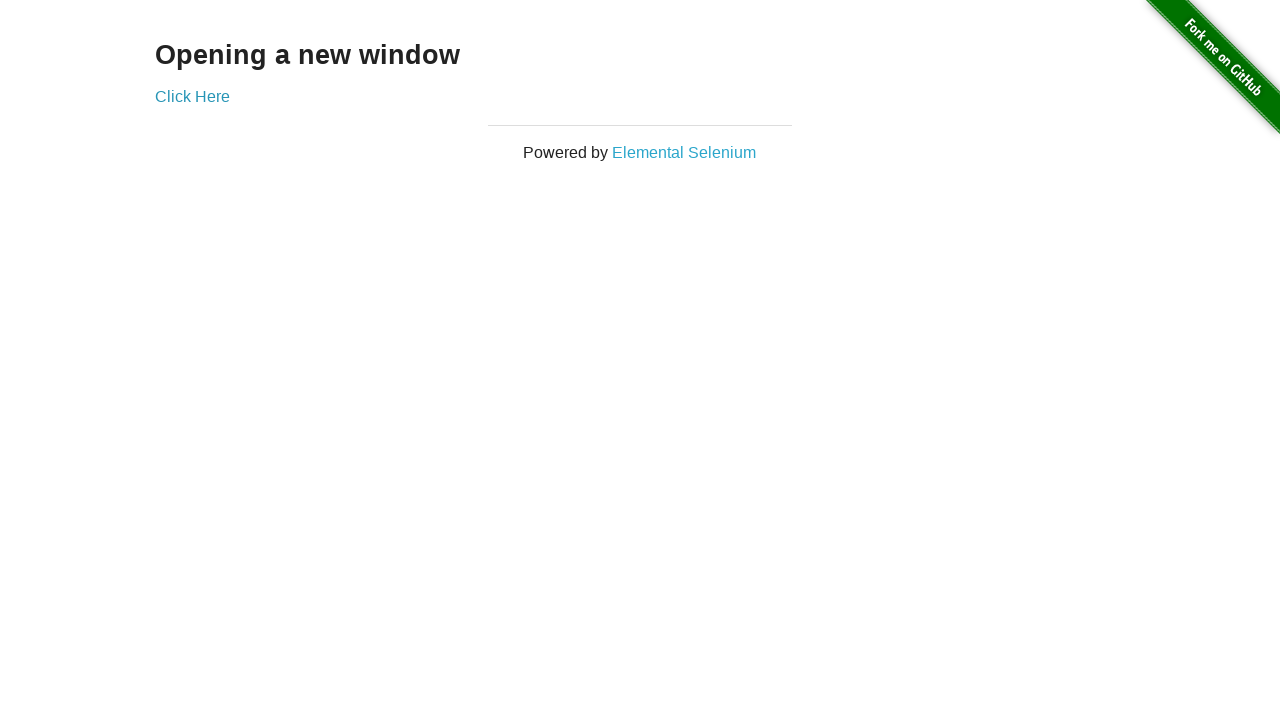

Switched back to parent window and verified heading text still accessible
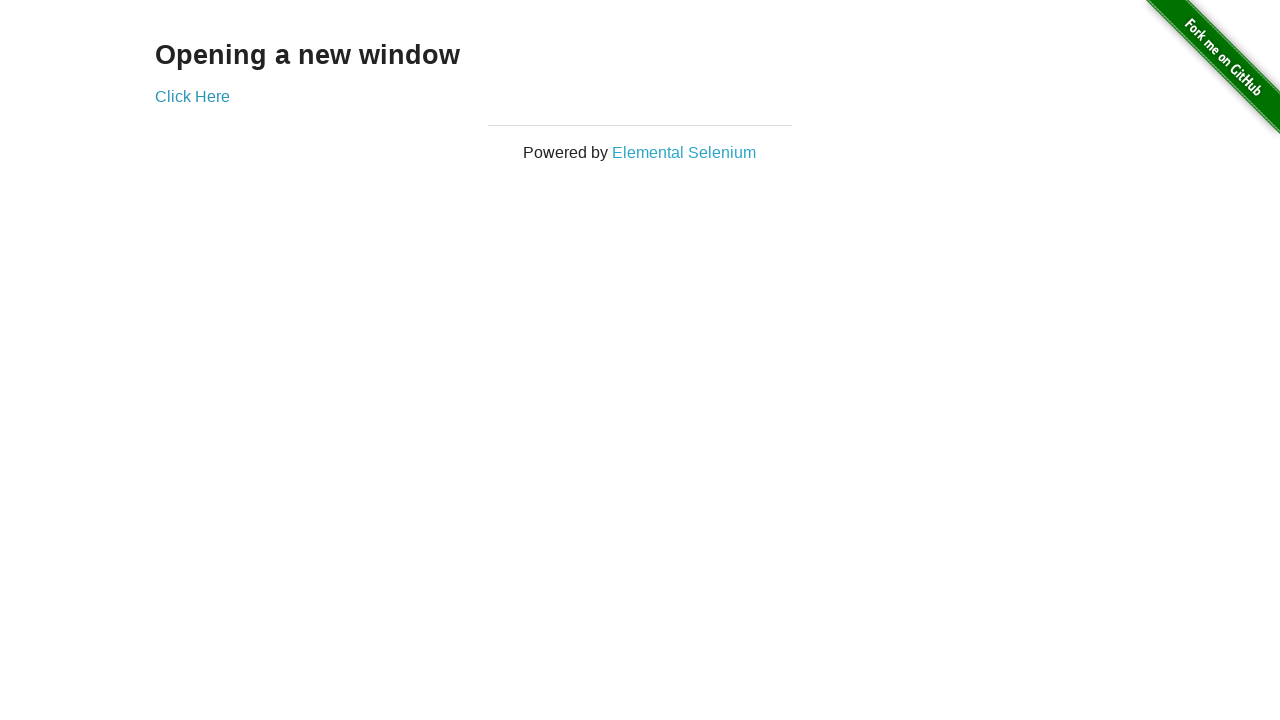

Closed the child window
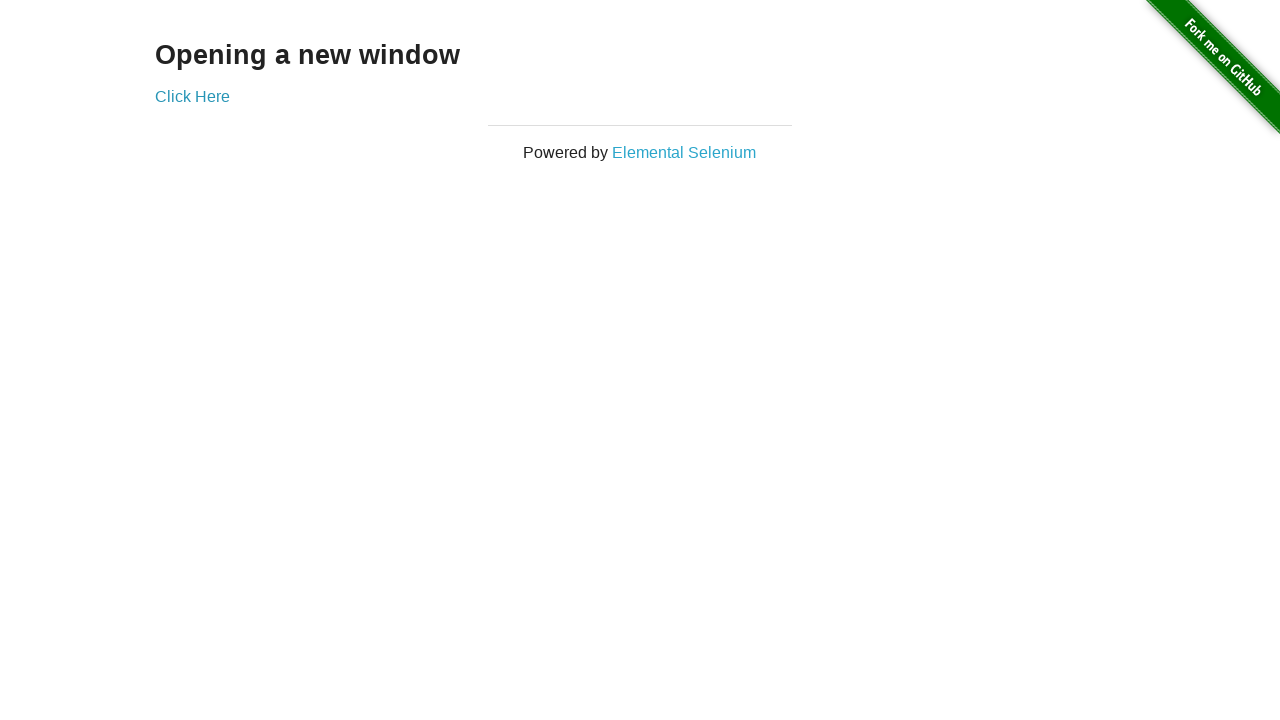

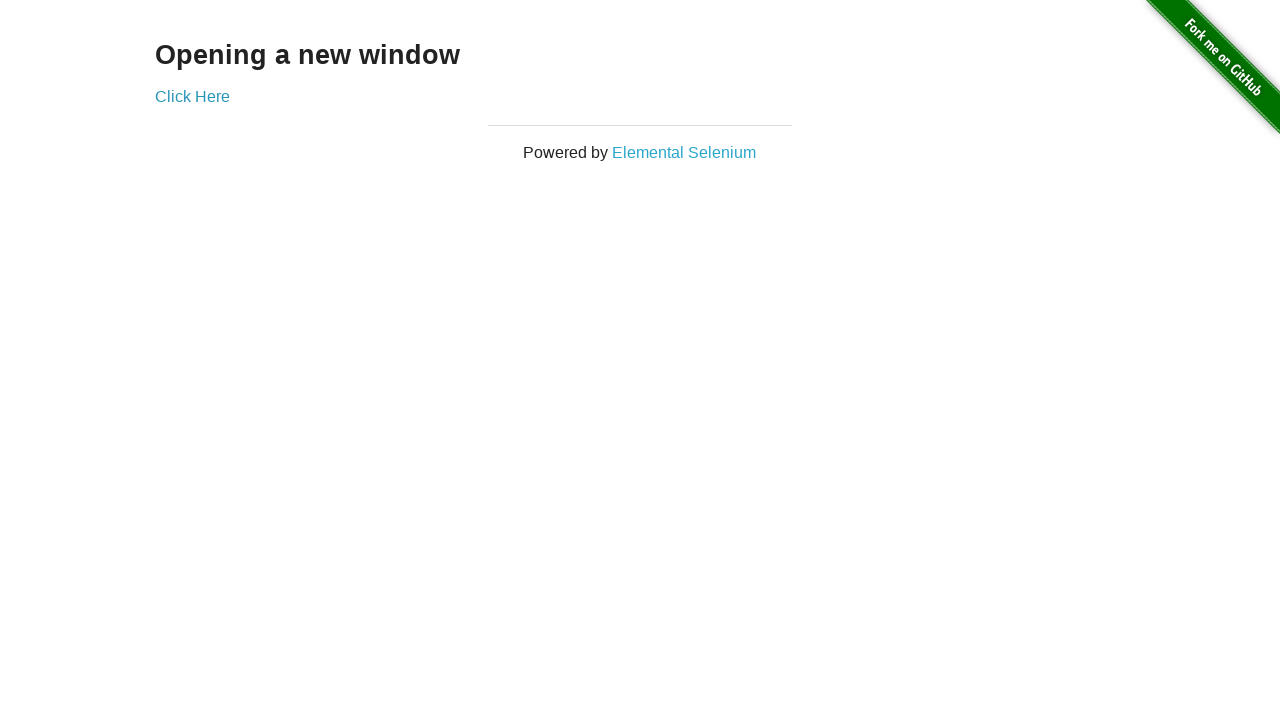